Tests CSS selector locator by finding an input field by name attribute and filling it with text, then verifying the value

Starting URL: http://antoniotrindade.com.br/treinoautomacao/localizandovalorestable.html

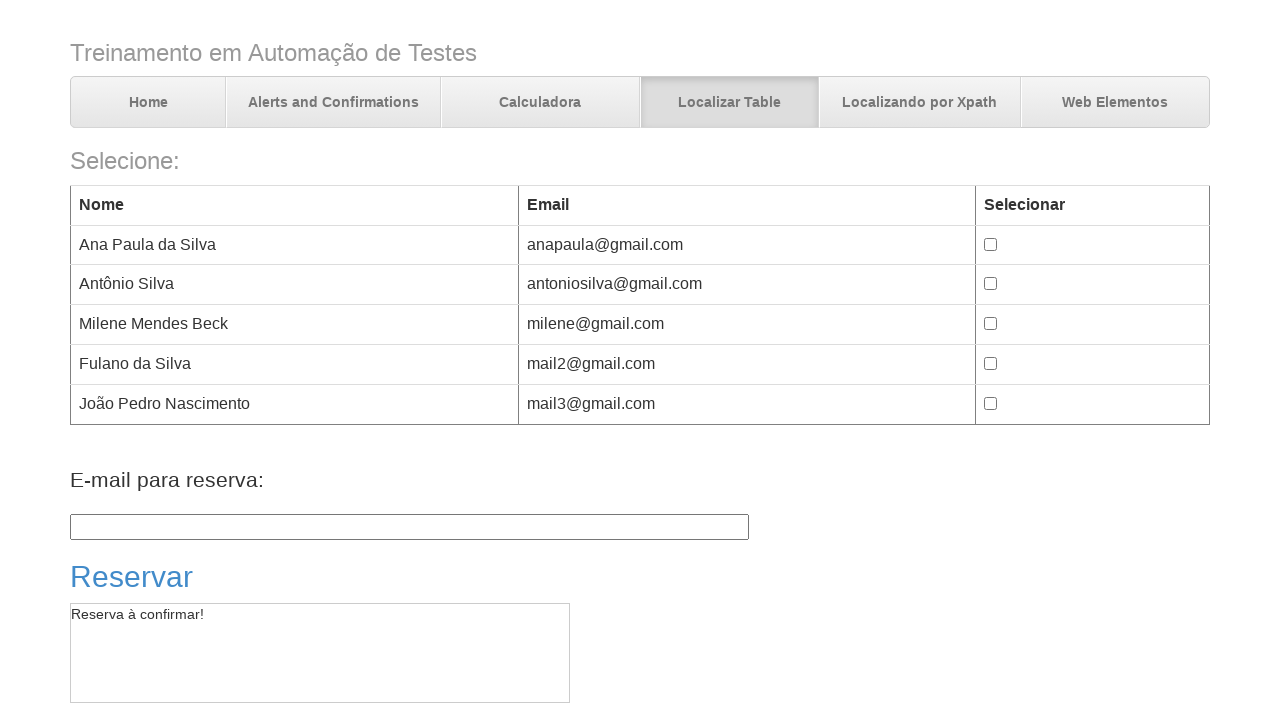

Filled input field with name 'txtName' with text 'Reservado' on input[name='txtName']
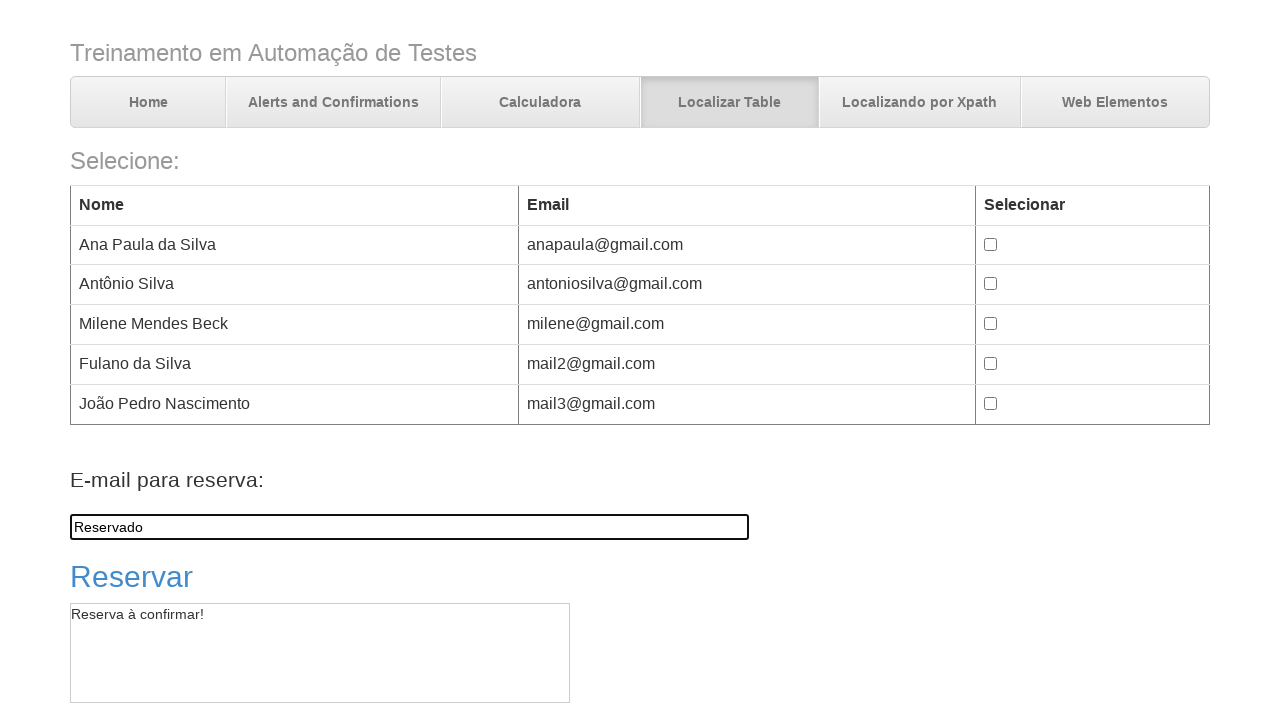

Verified that input field contains the expected value 'Reservado'
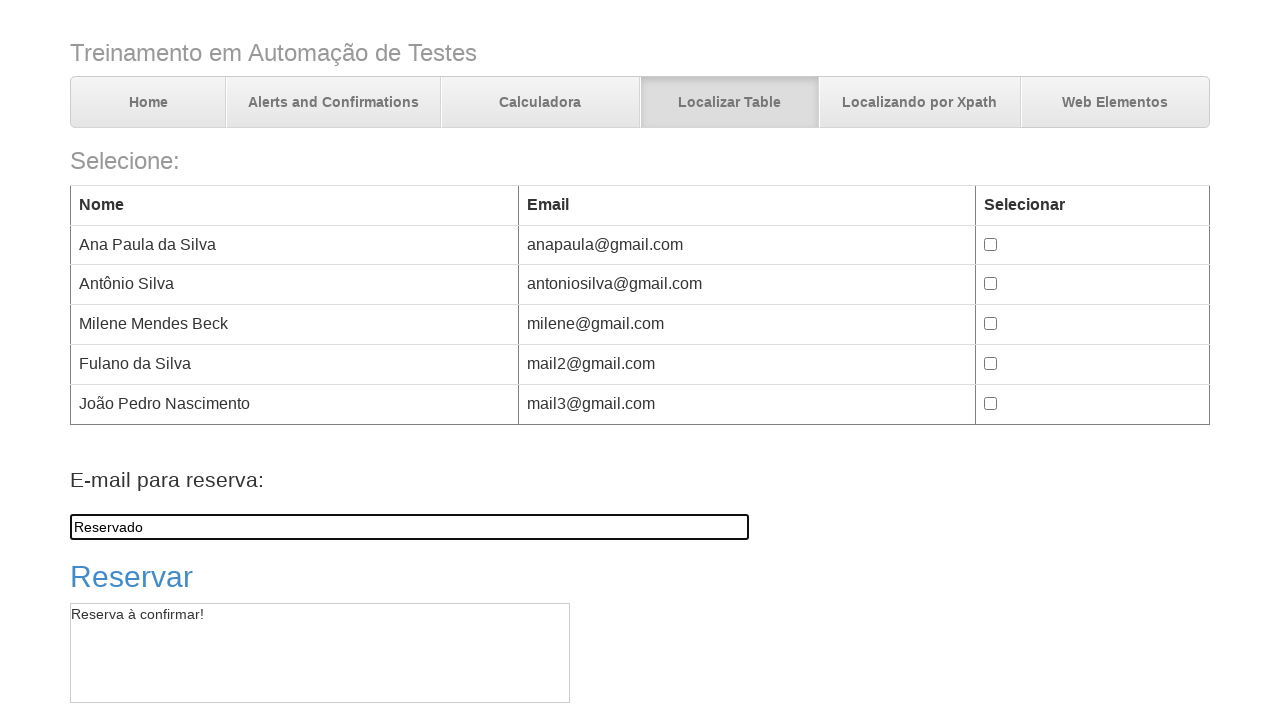

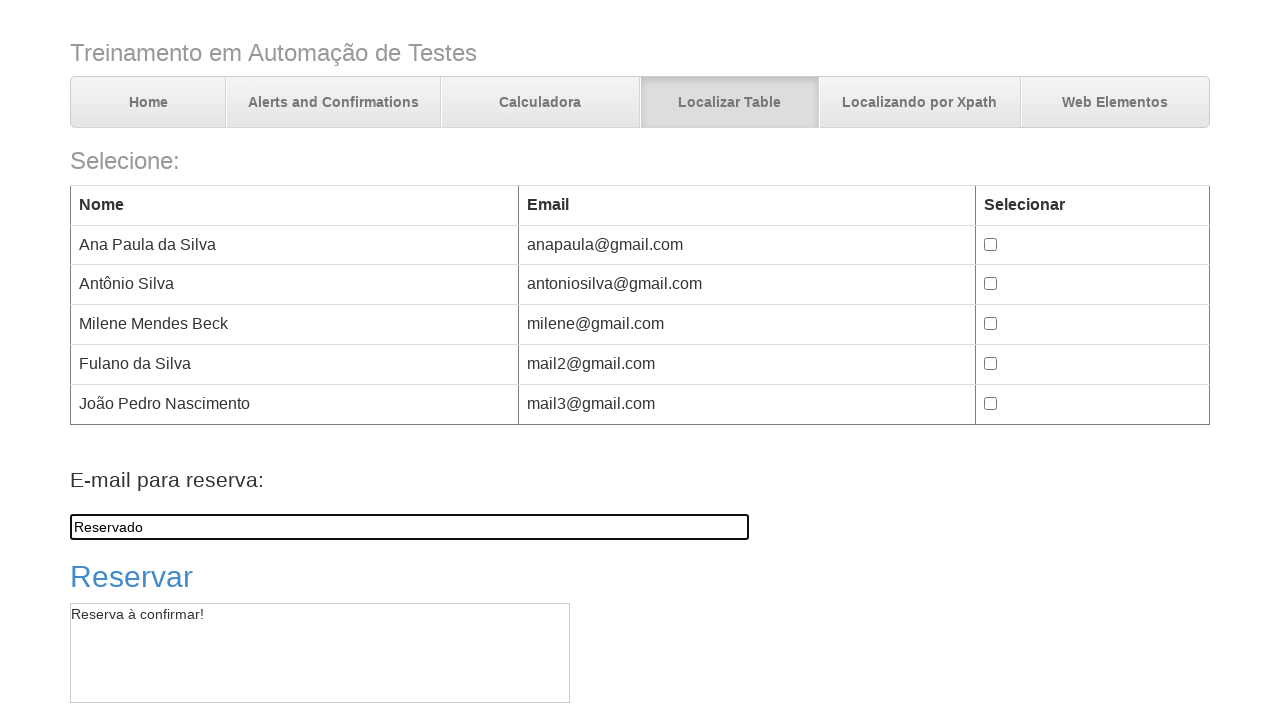